Tests JavaScript prompt dialog by clicking the prompt button, entering text, accepting it, and verifying the entered text is displayed

Starting URL: https://the-internet.herokuapp.com/javascript_alerts

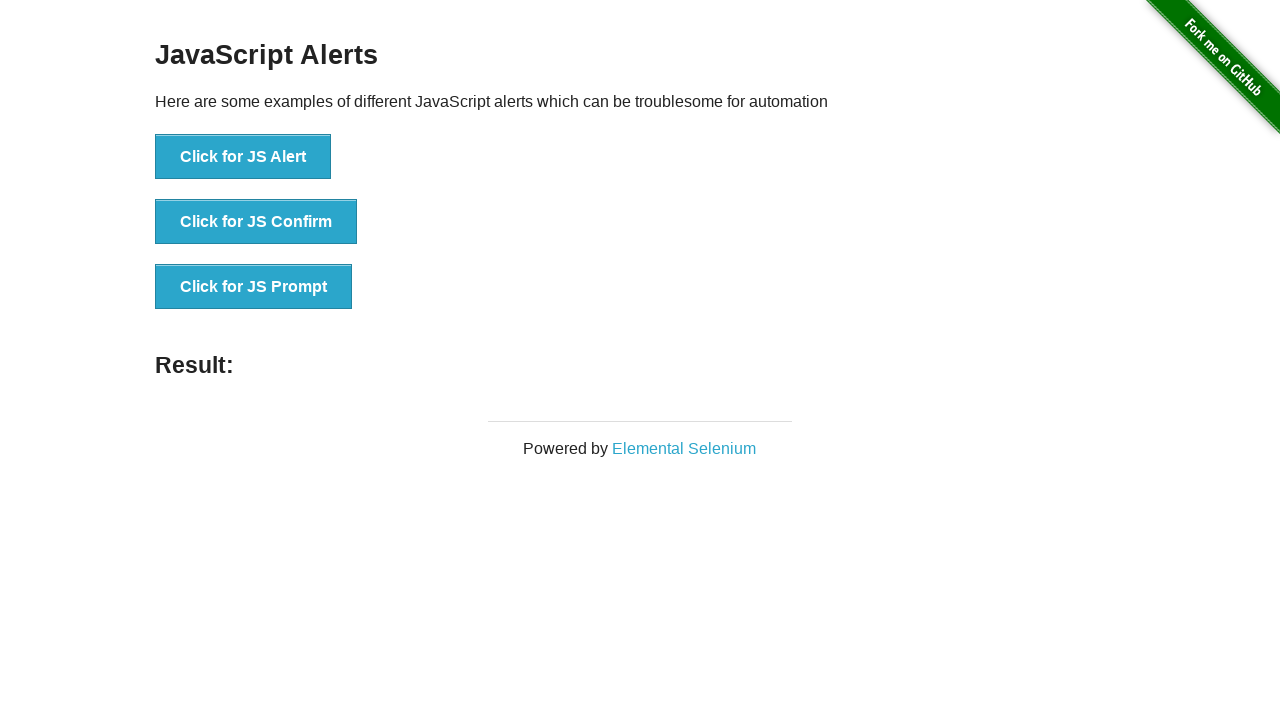

Set up dialog handler to accept prompt with text 'Hi!'
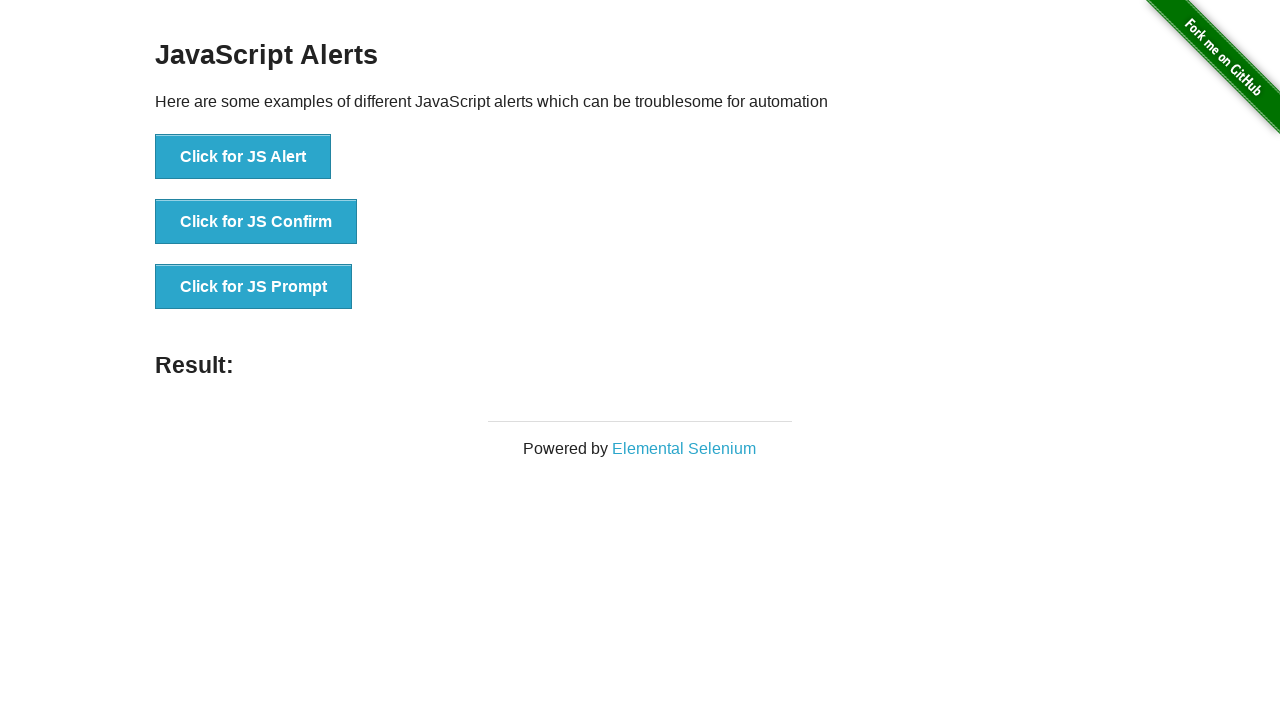

Clicked the JavaScript prompt button at (254, 287) on [onclick='jsPrompt()']
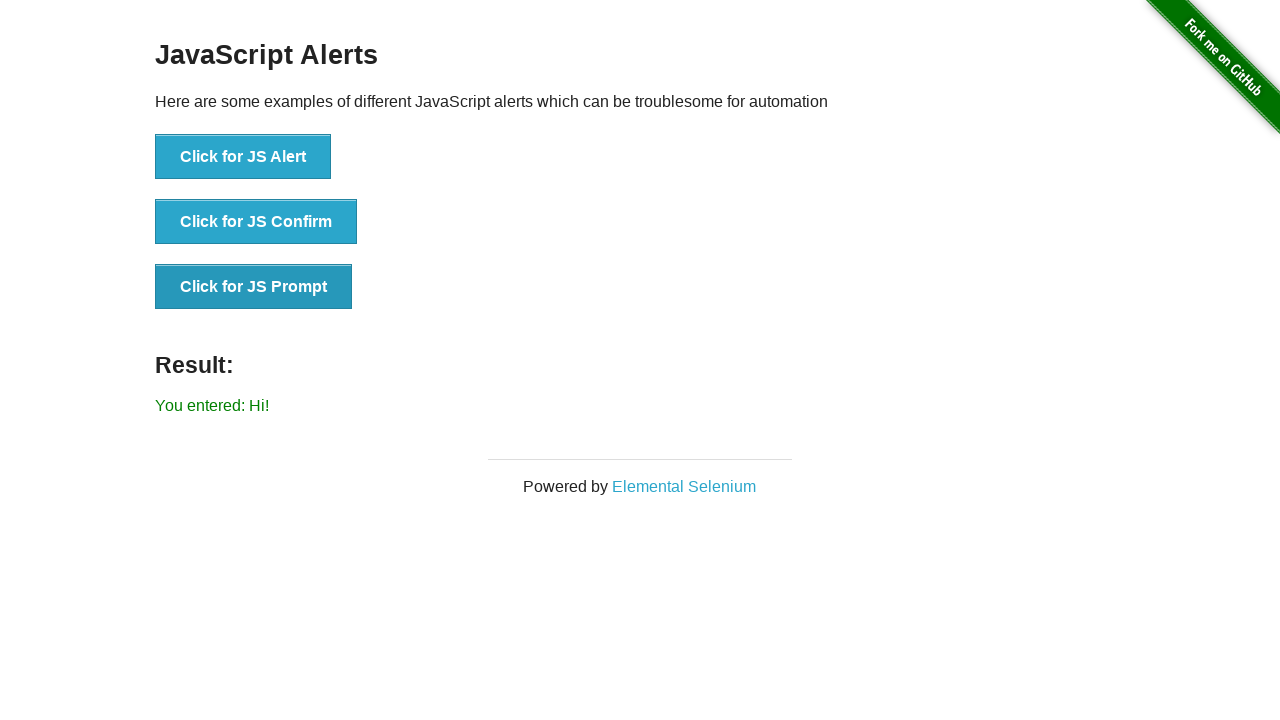

Result message appeared after accepting prompt
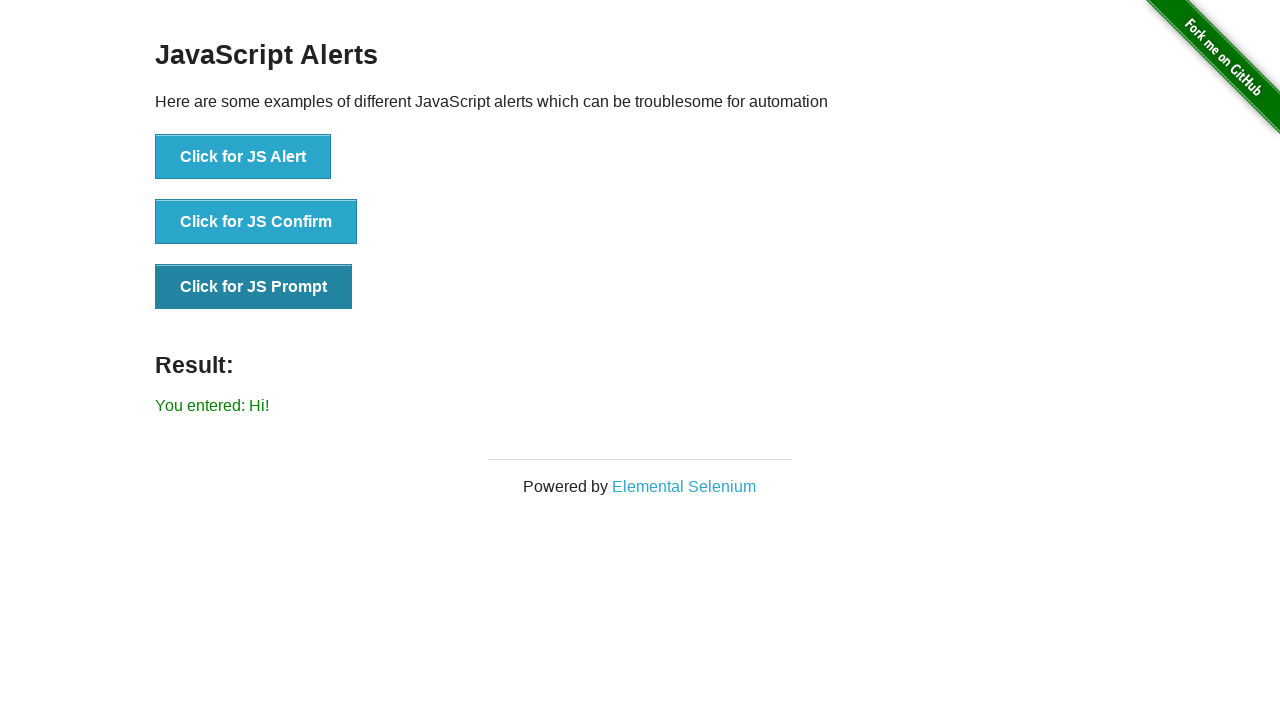

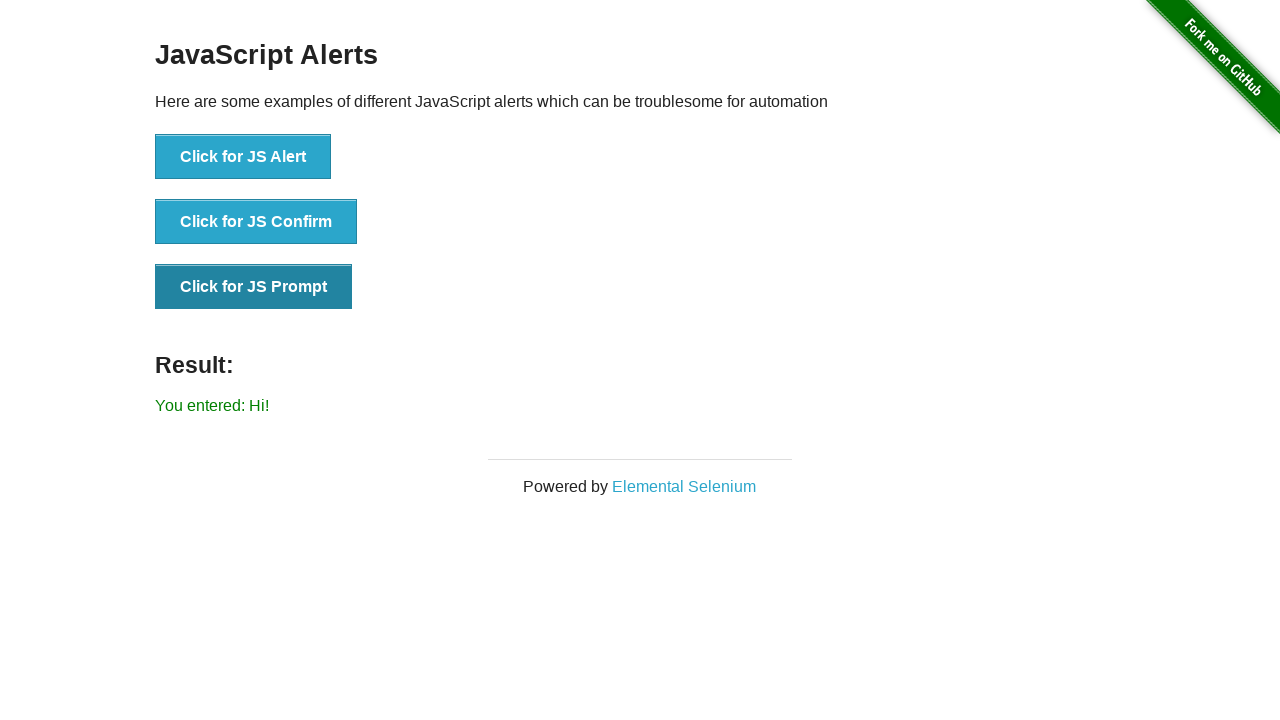